Tests search functionality on a banking demo website by clicking the search field and entering a search term

Starting URL: http://zero.webappsecurity.com

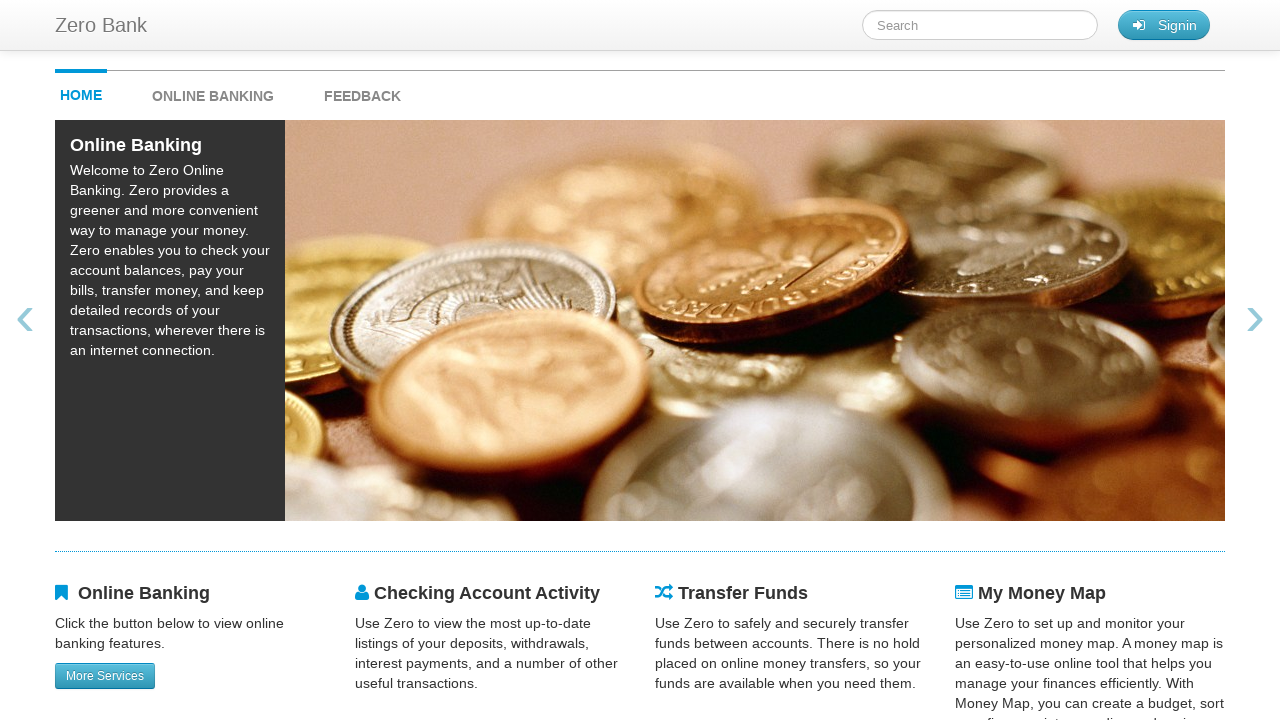

Clicked on the search input field at (980, 25) on #searchTerm
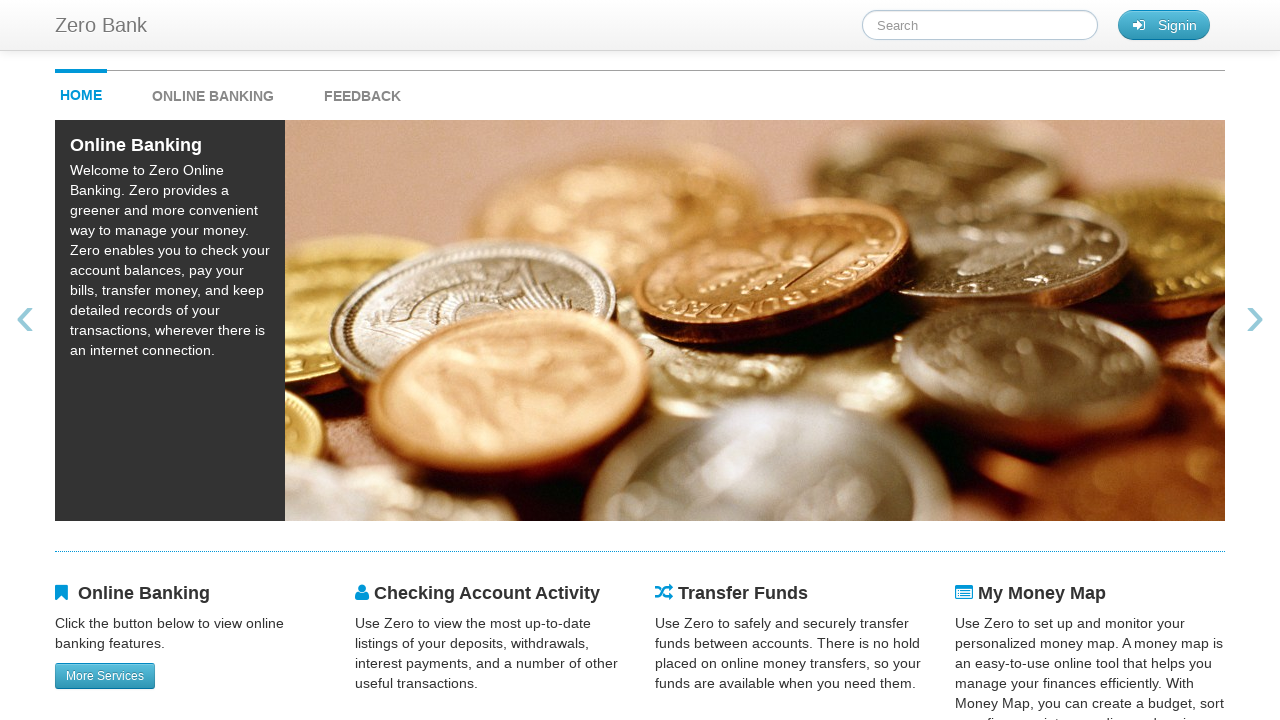

Filled search field with 'online banking' on #searchTerm
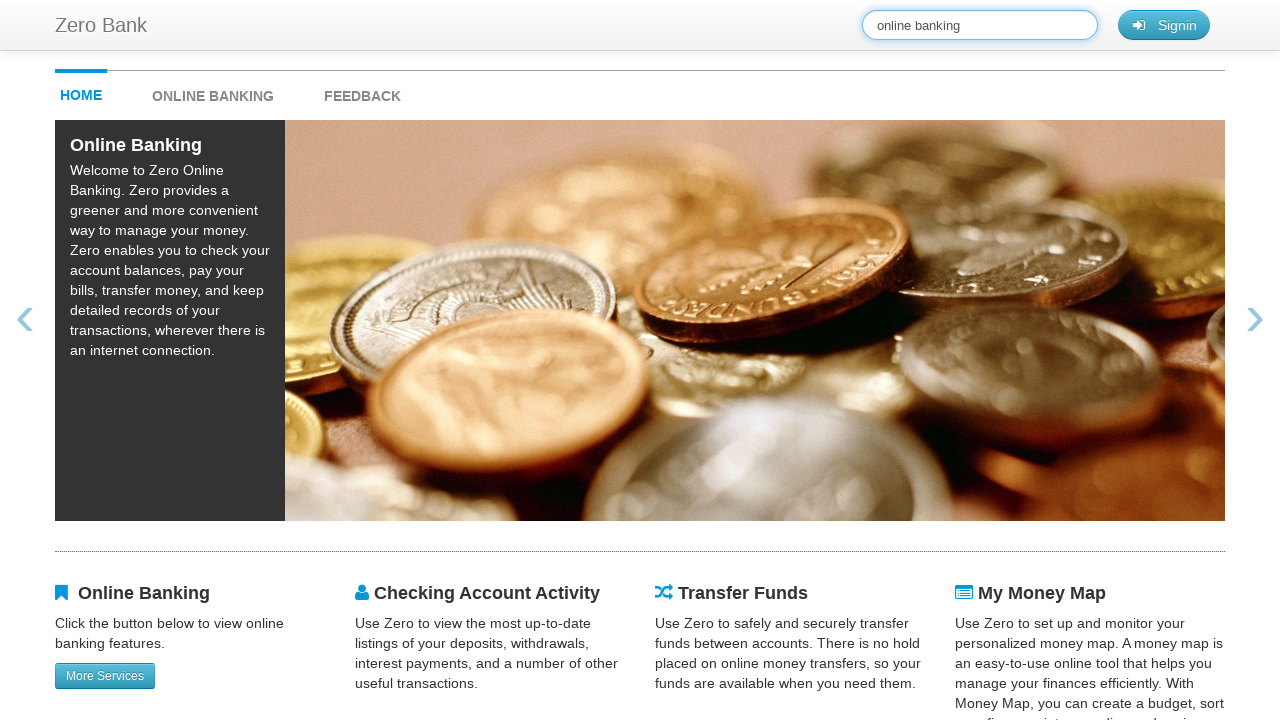

Clicked on the search input field again to trigger search at (980, 25) on #searchTerm
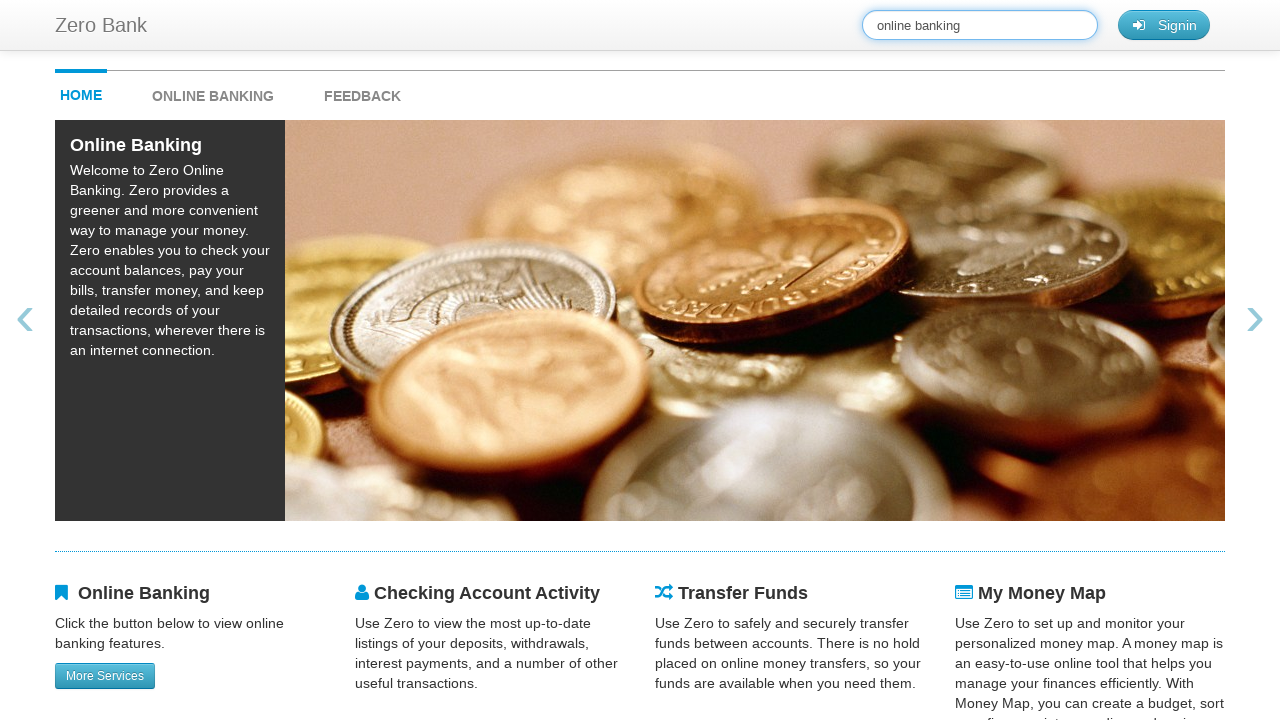

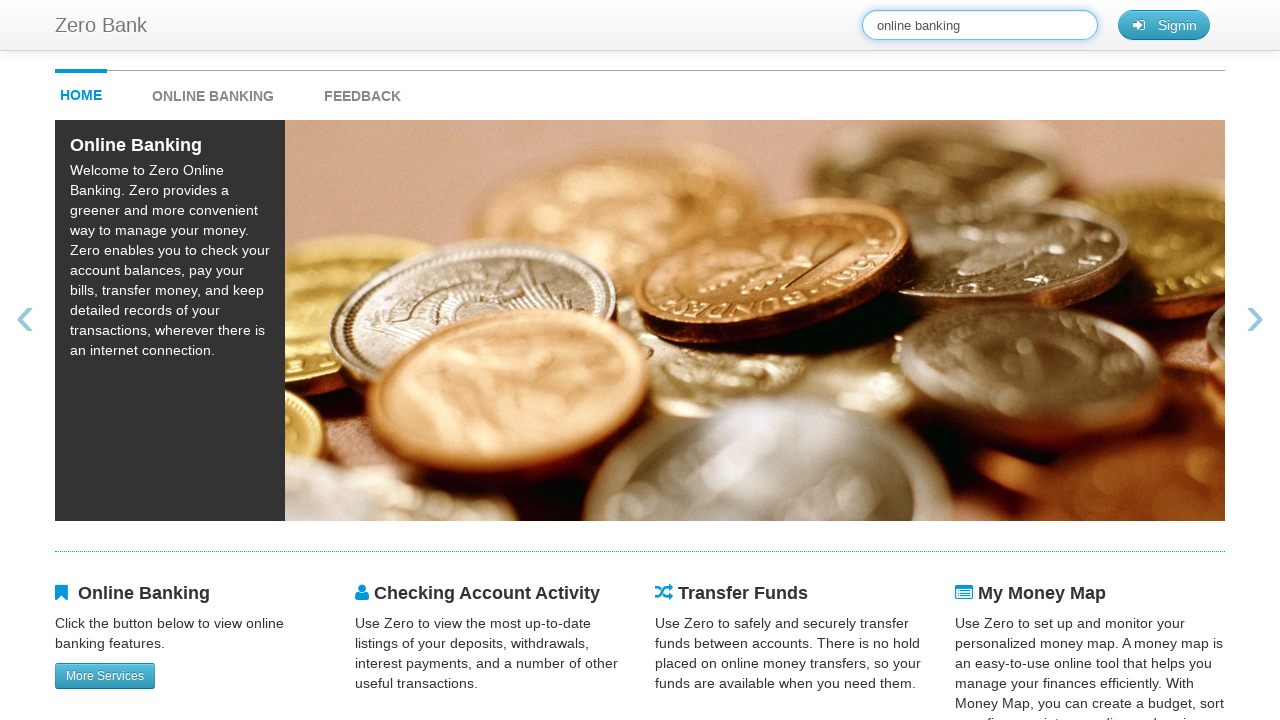